Tests browser window handling functionality by opening new windows, switching between them, clicking elements in different windows, and closing windows.

Starting URL: https://www.leafground.com/window.xhtml

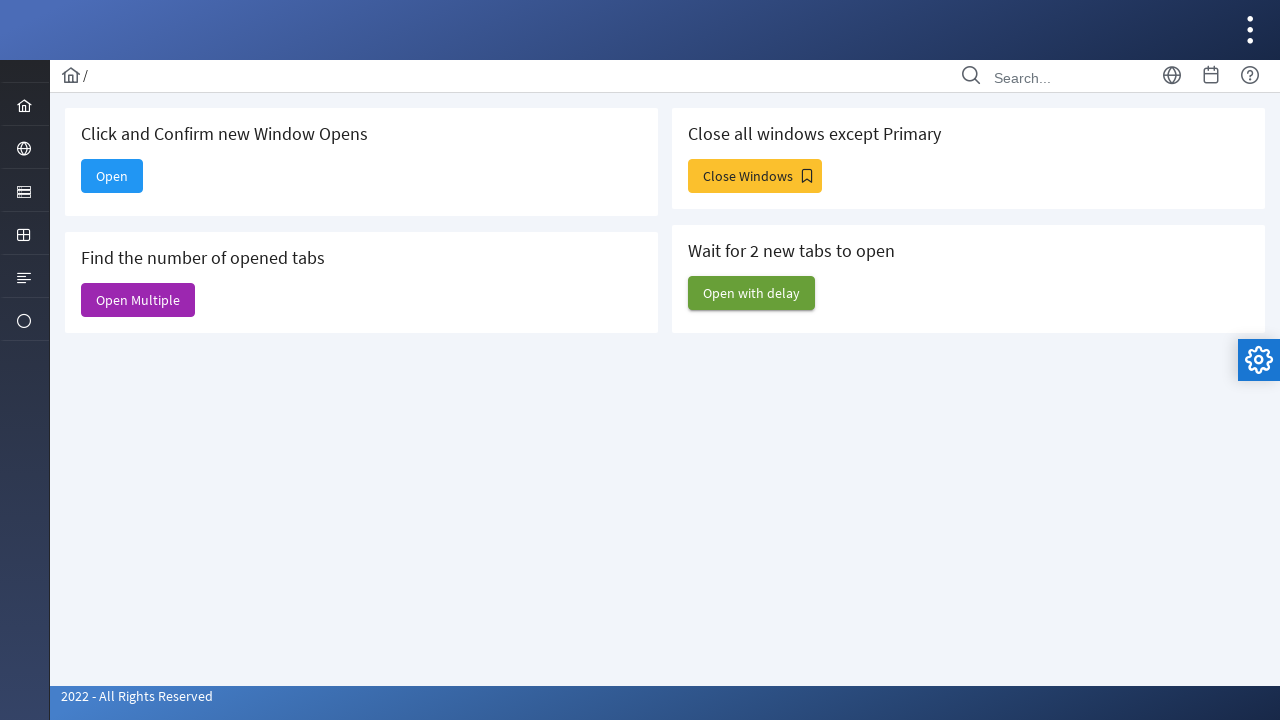

Clicked 'Open Home' button to open a new window at (112, 176) on xpath=//*[@id='j_idt88:new']/span
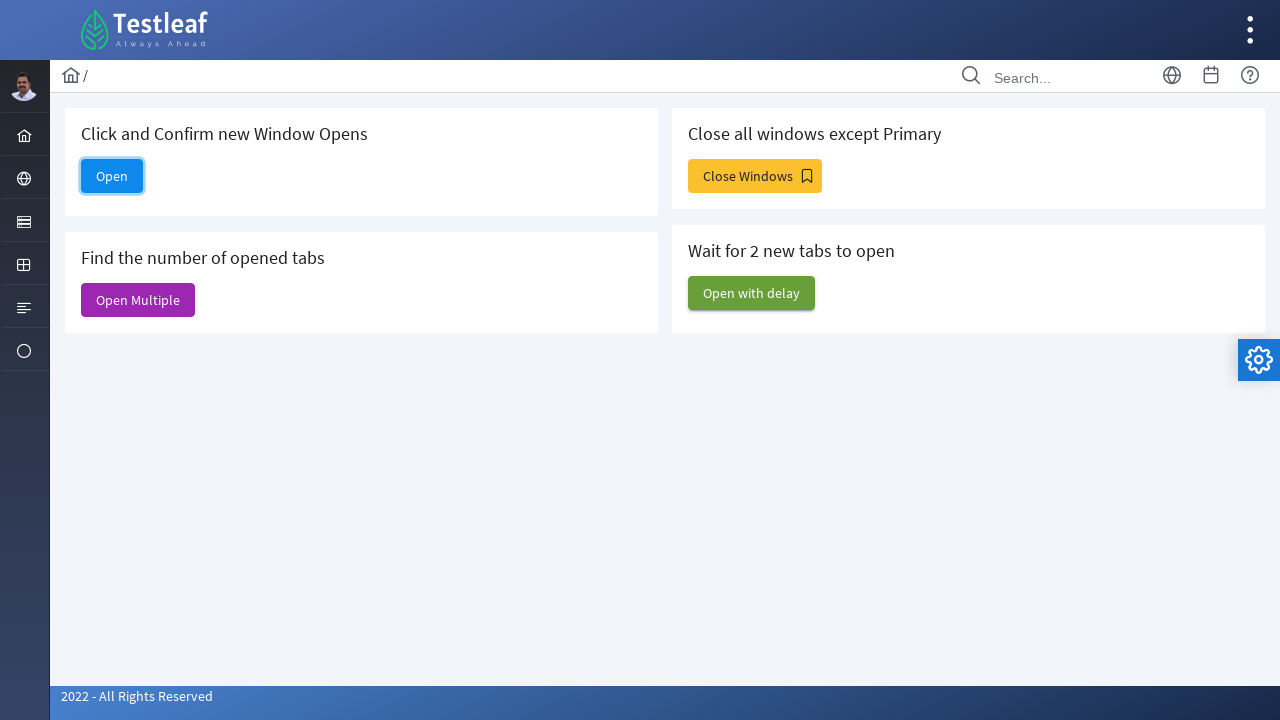

New window loaded and ready
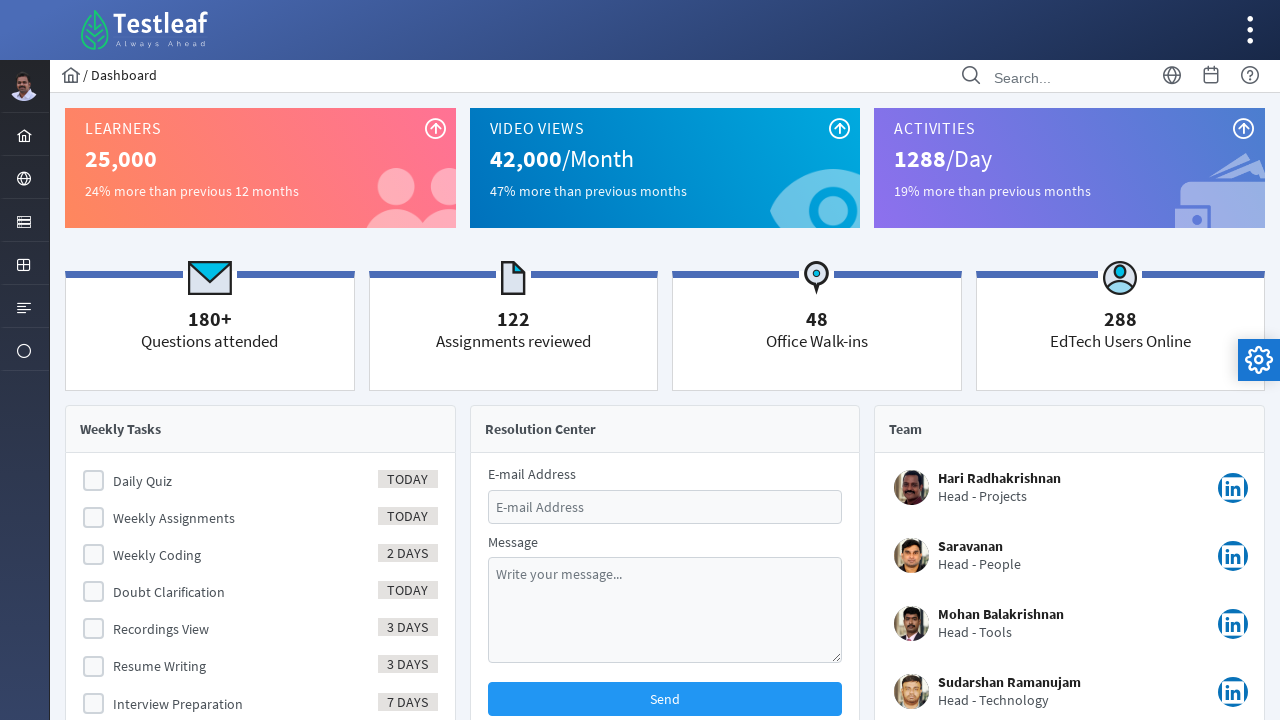

Clicked browser element in the new window at (24, 178) on xpath=//*[@id='menuform:j_idt39']/a
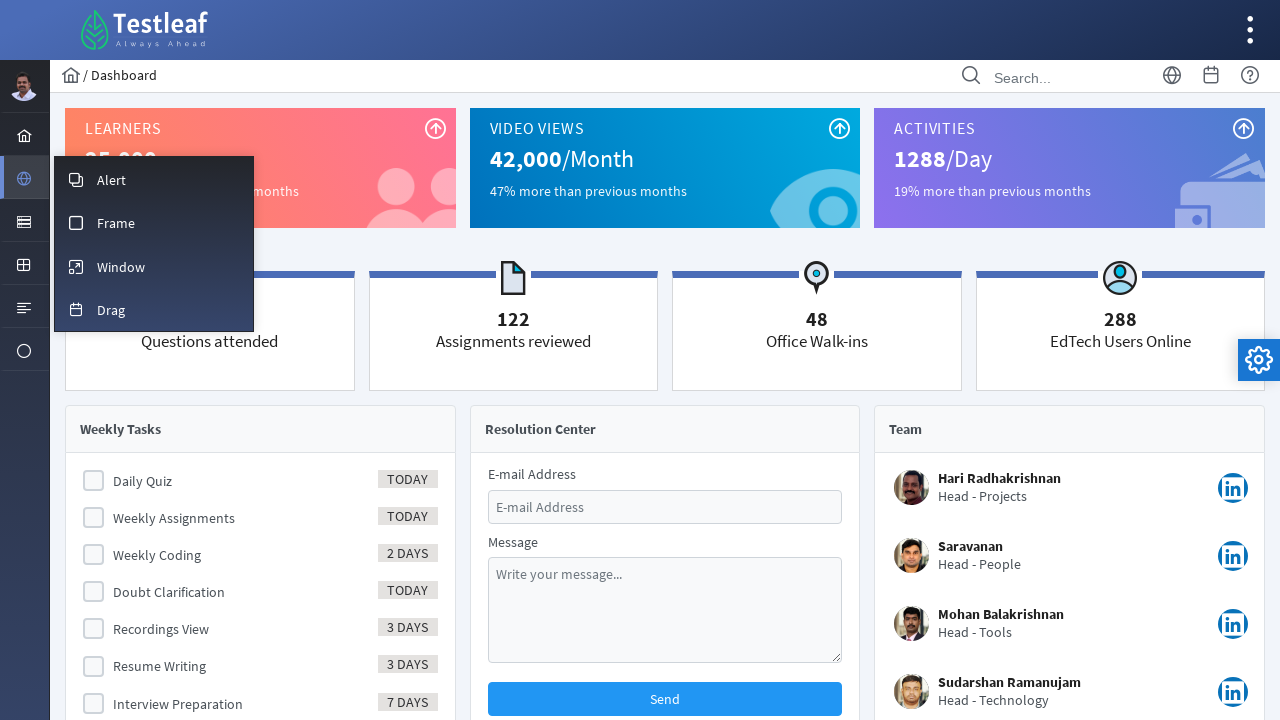

Brought original page to front
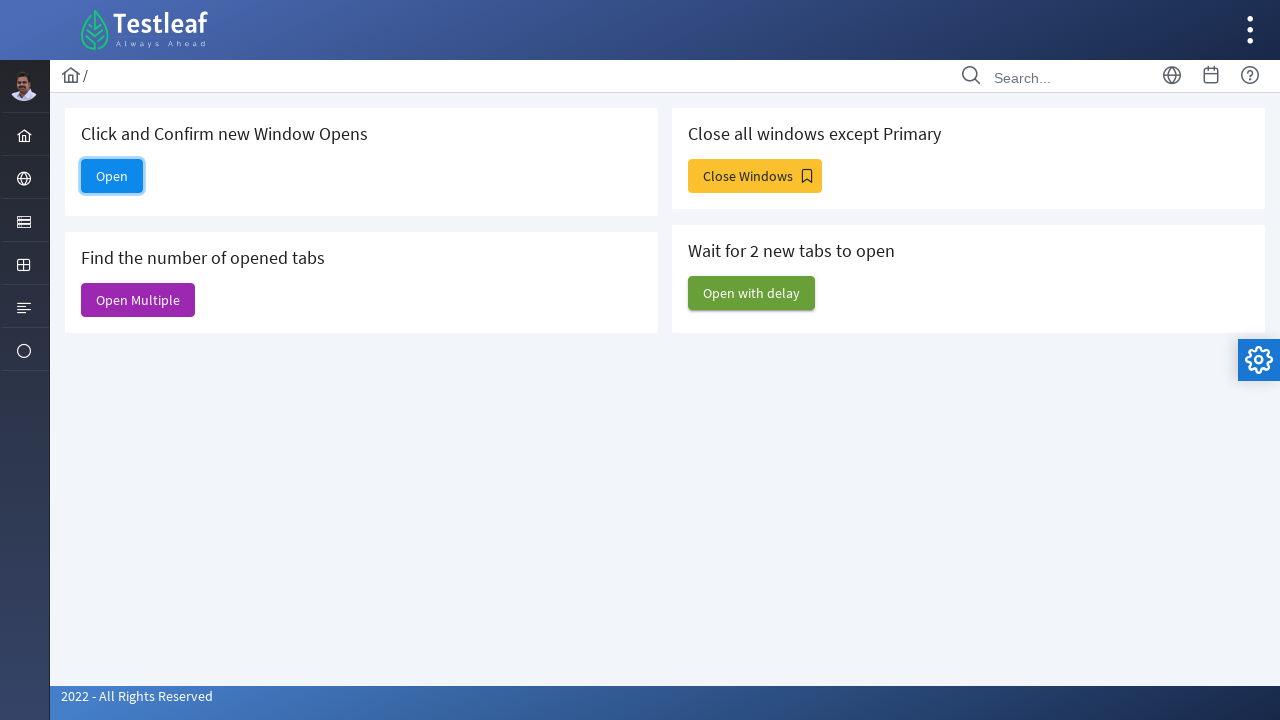

Clicked 'Open Multiple' button to open multiple windows at (138, 300) on xpath=//*[@id='j_idt88:j_idt91']/span
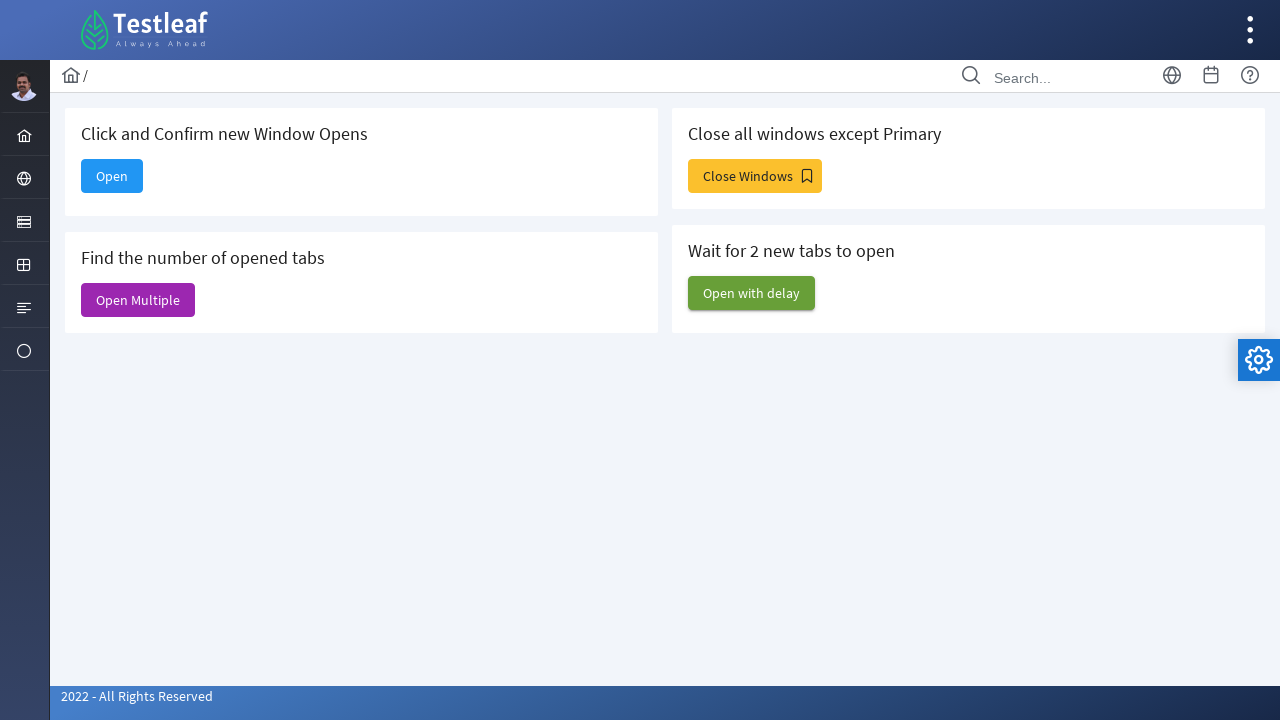

Waited 3 seconds for multiple windows to open
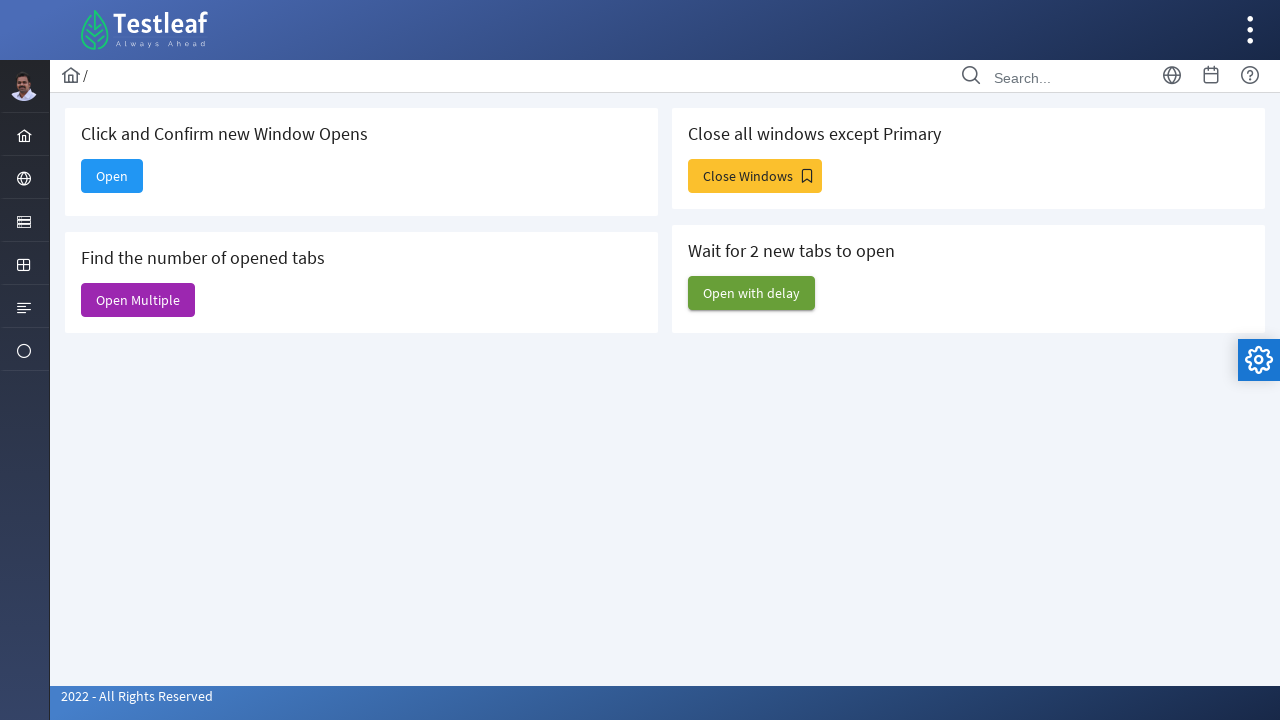

Clicked close window button on original page at (755, 176) on xpath=//*[@id='j_idt88:j_idt93']/span[2]
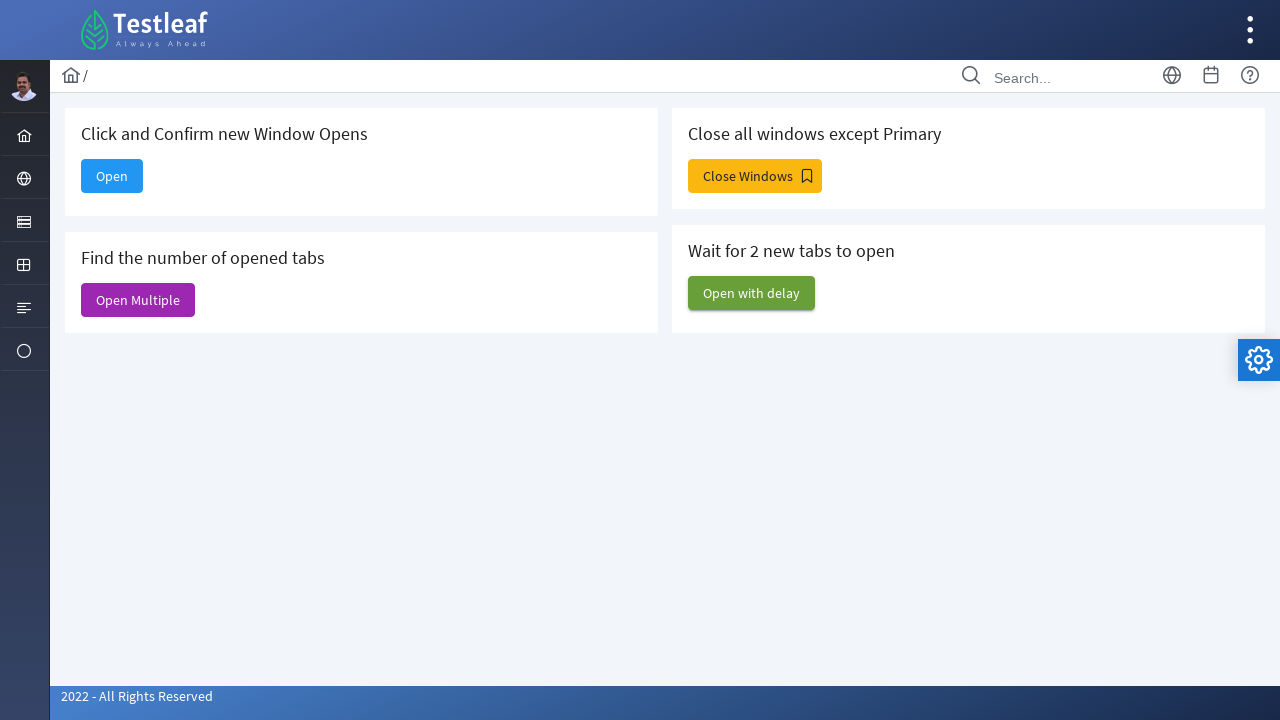

Waited 3 seconds before closing additional windows
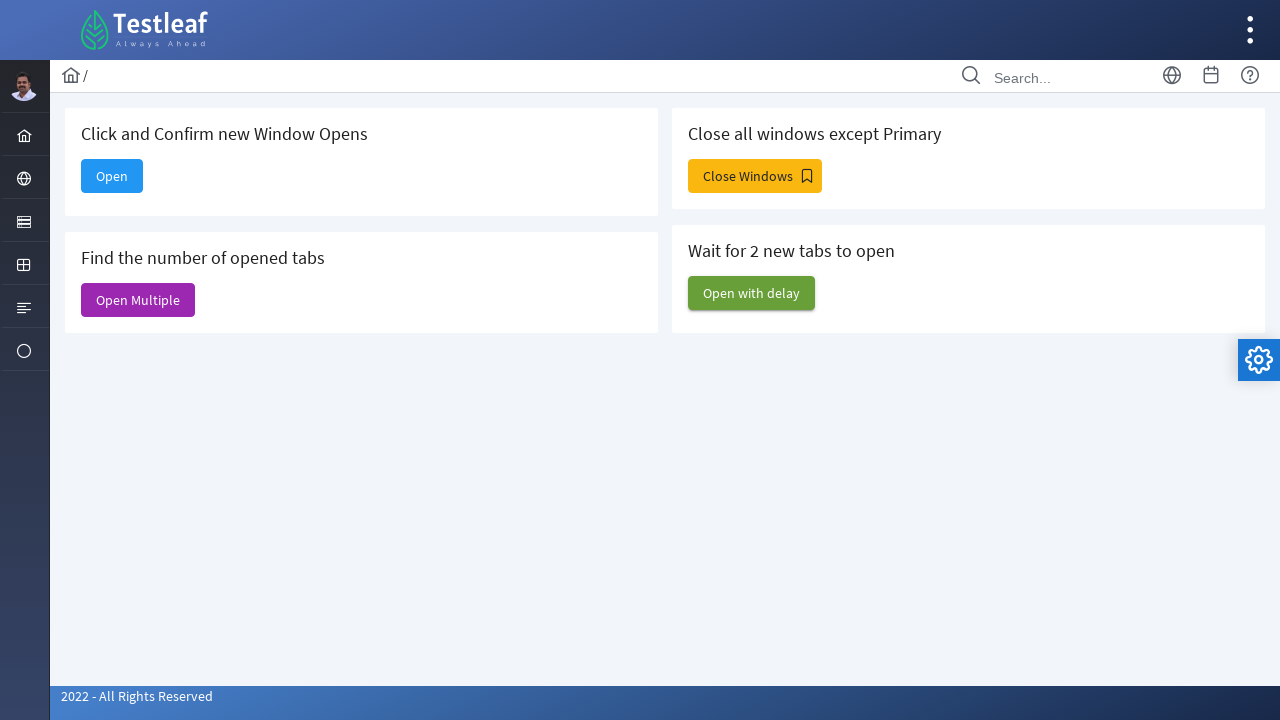

Closed a secondary window
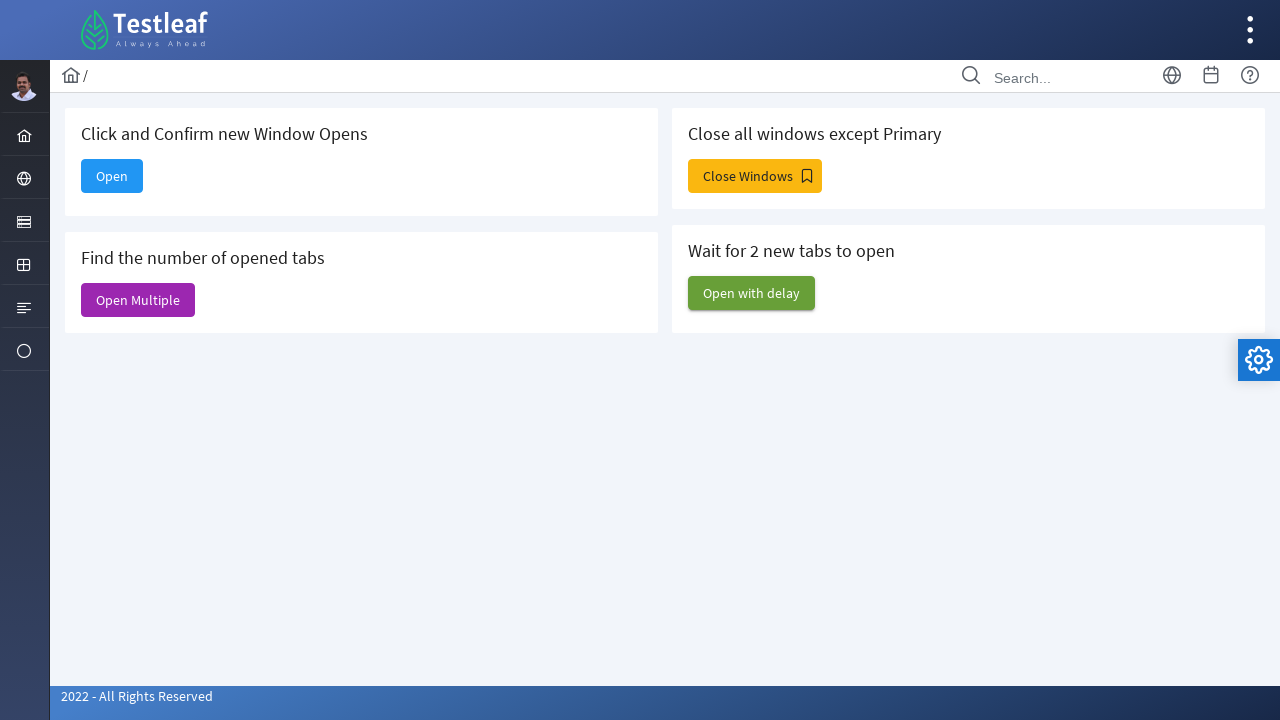

Closed a secondary window
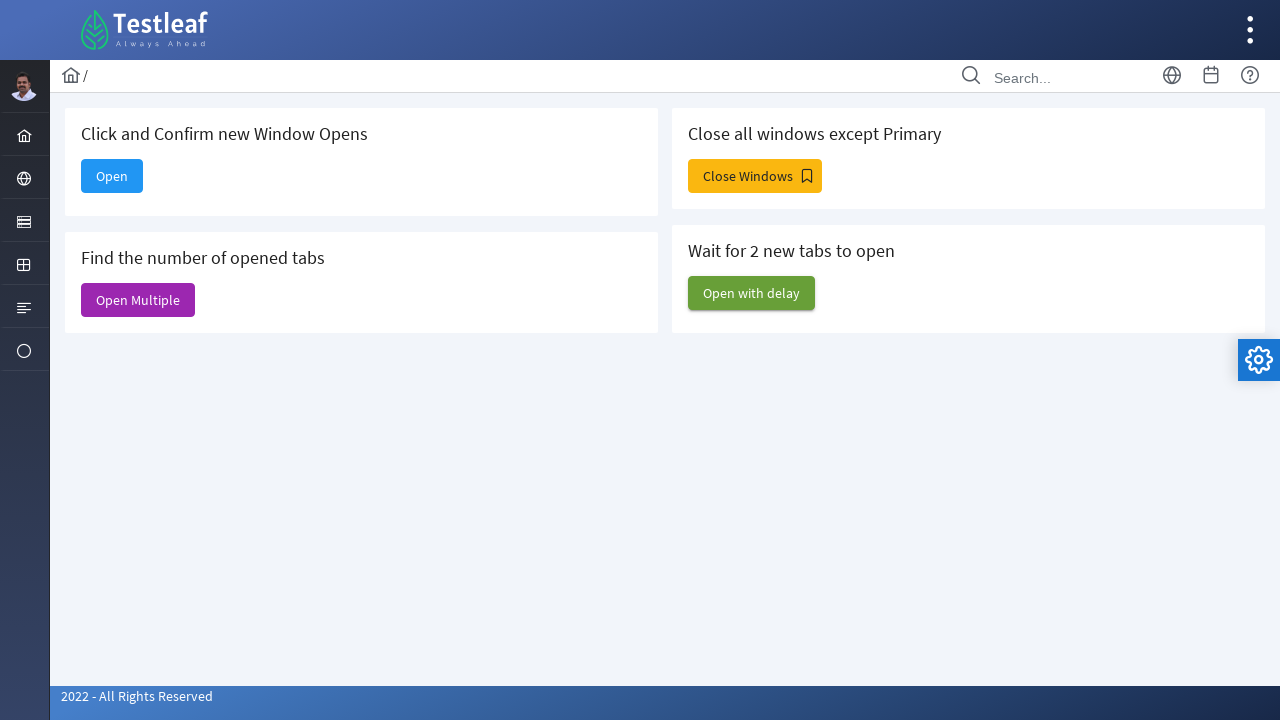

Closed a secondary window
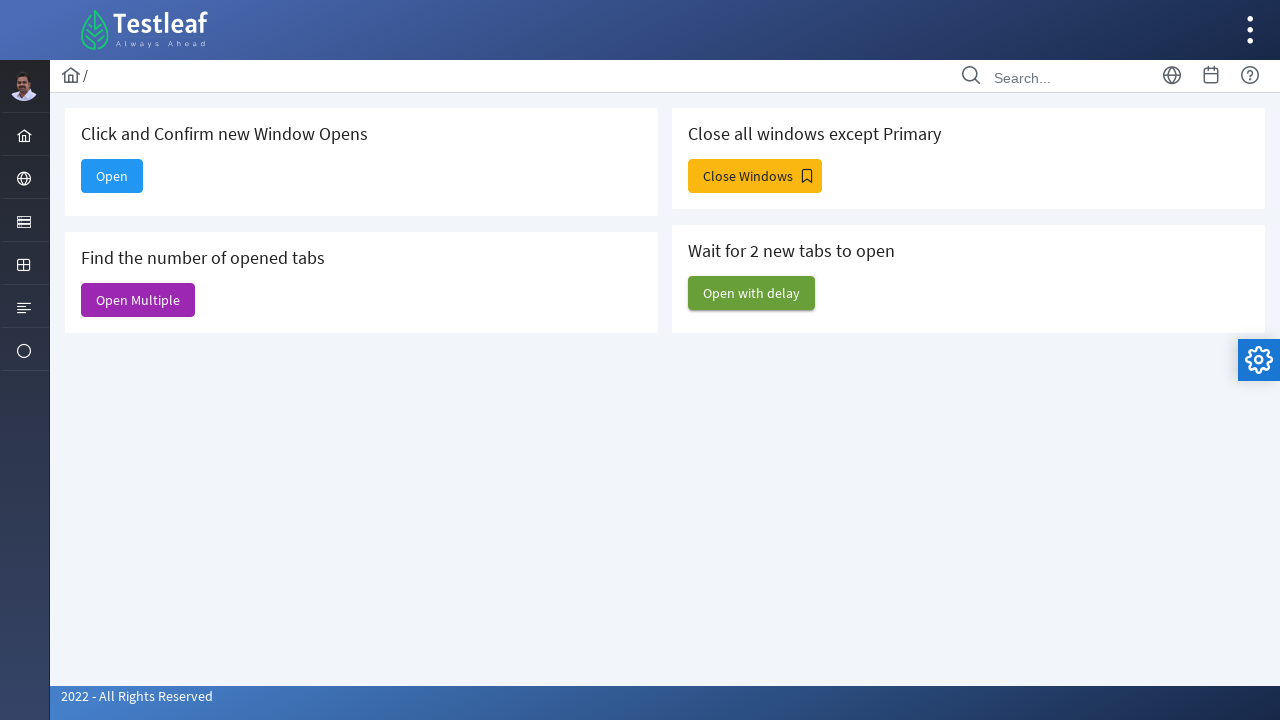

Closed a secondary window
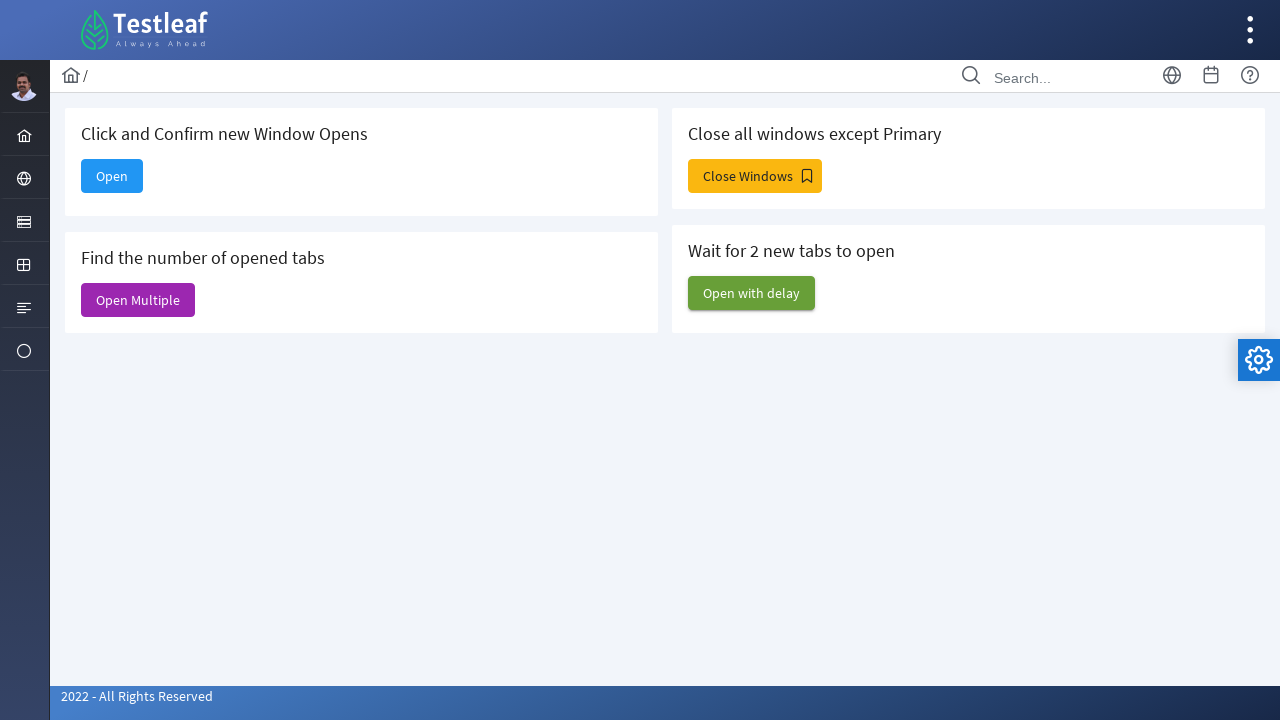

Closed a secondary window
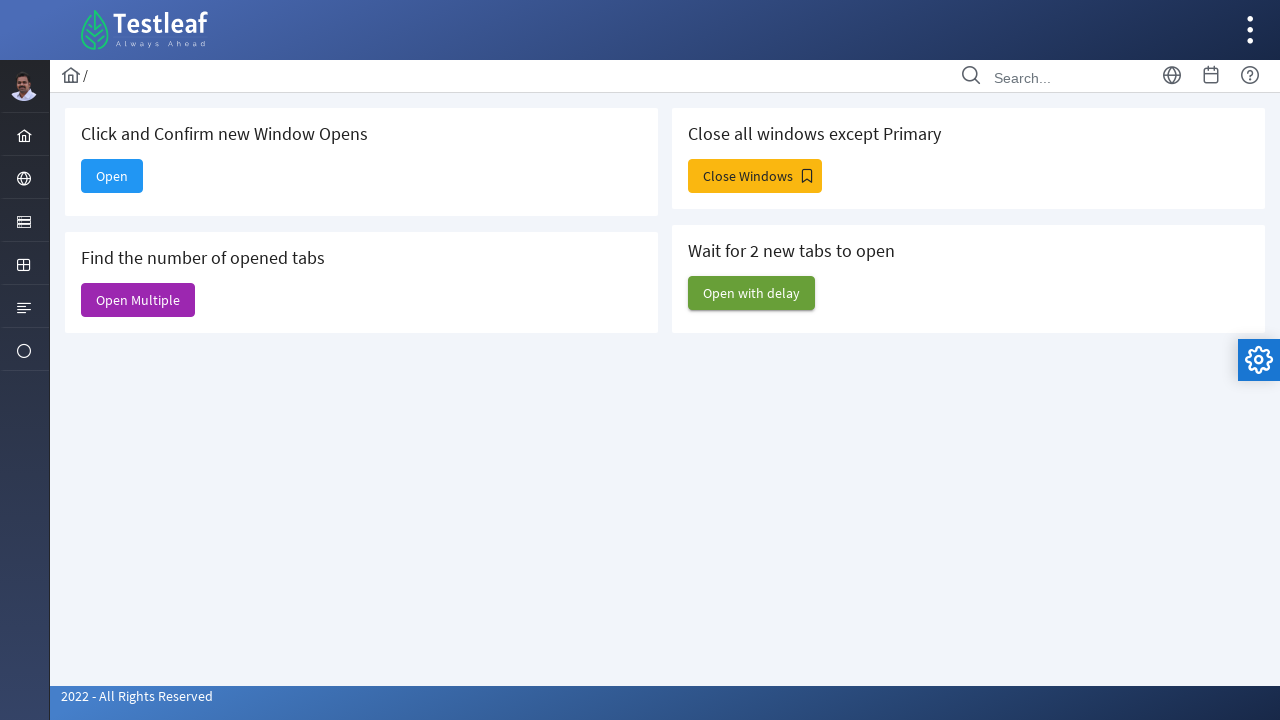

Closed a secondary window
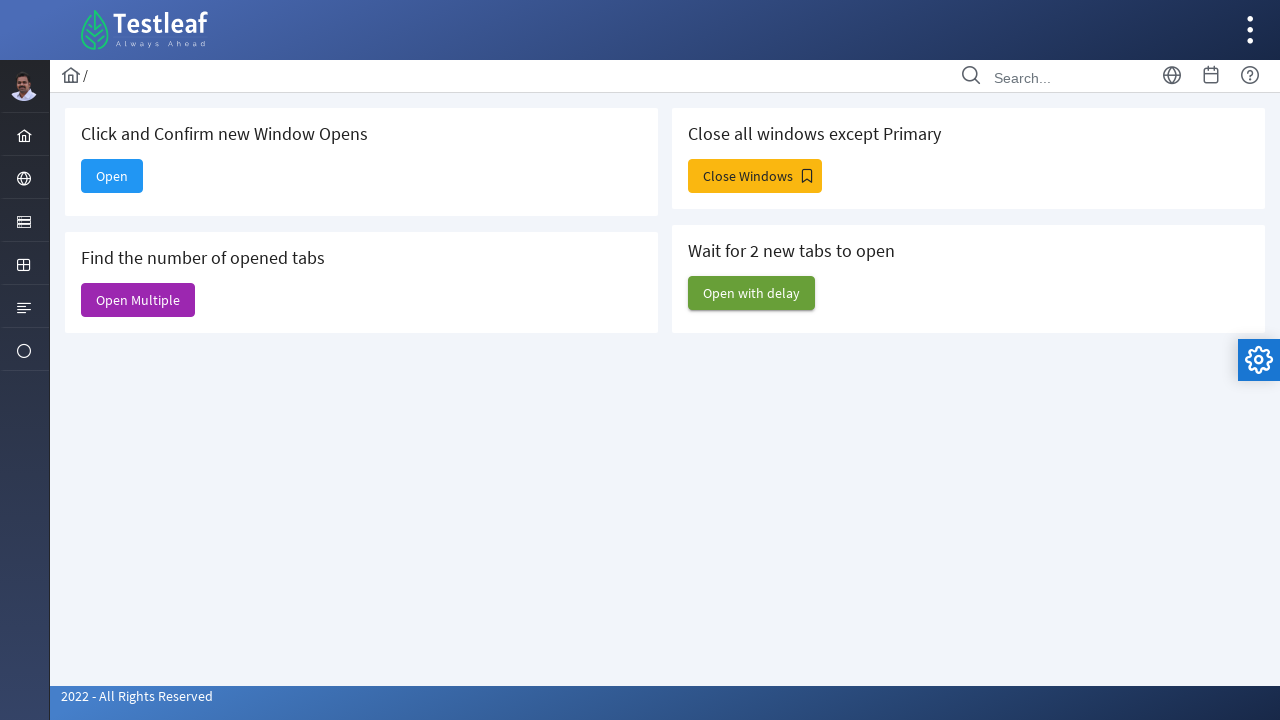

Closed a secondary window
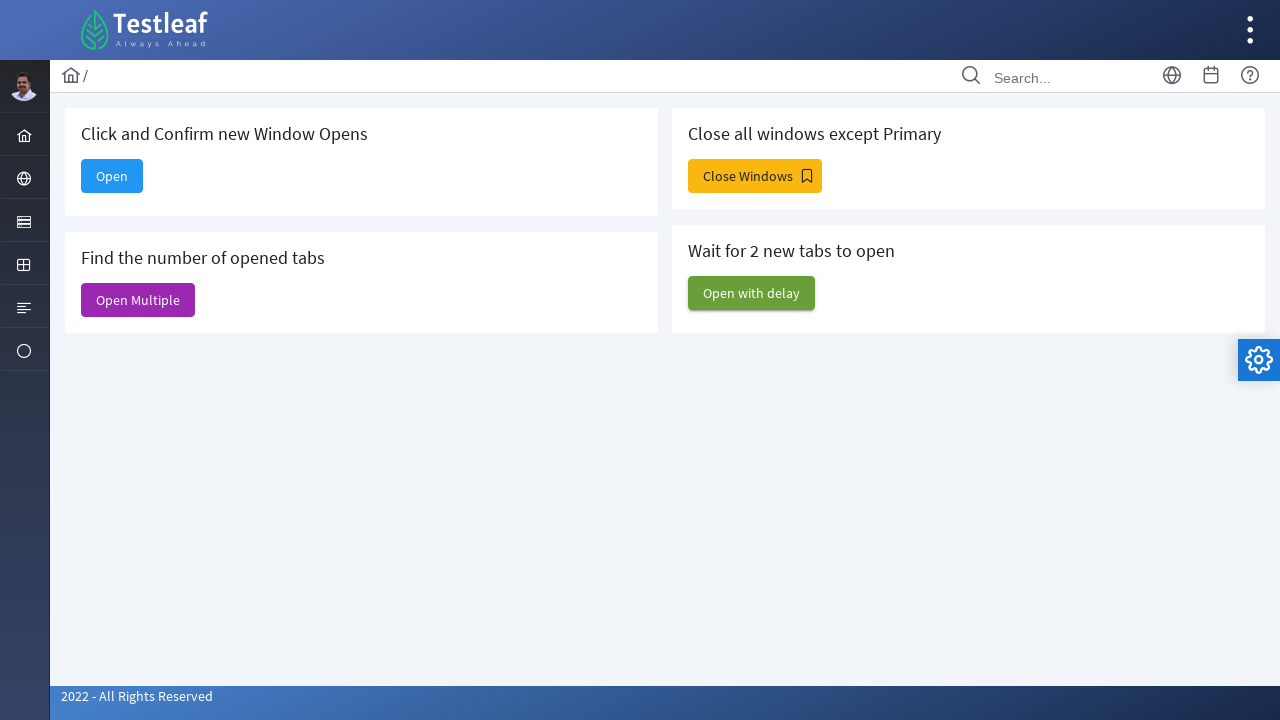

Closed a secondary window
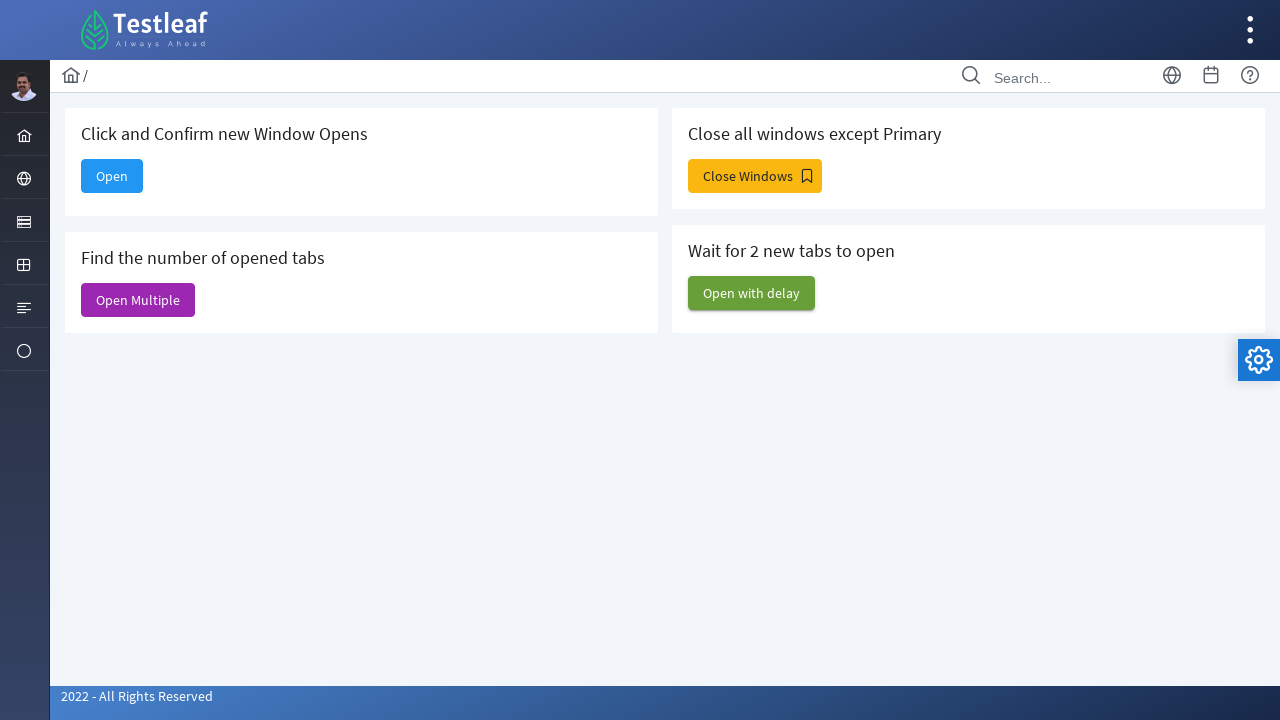

Closed a secondary window
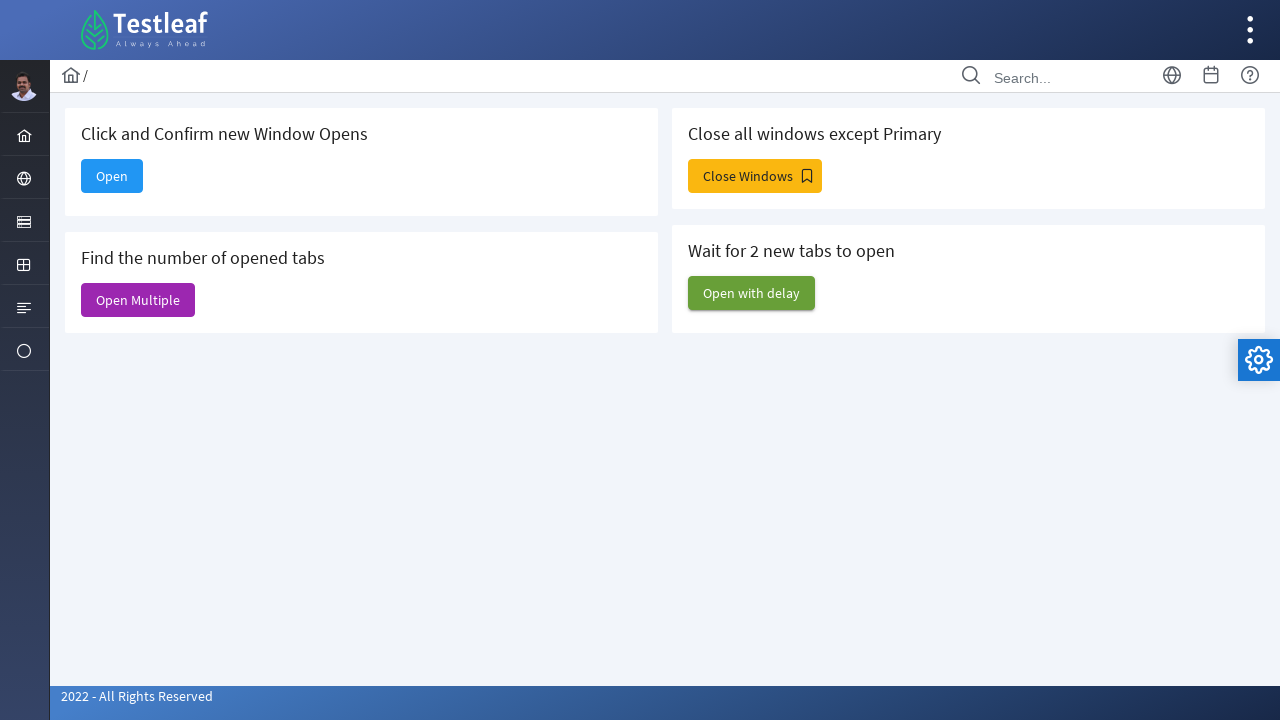

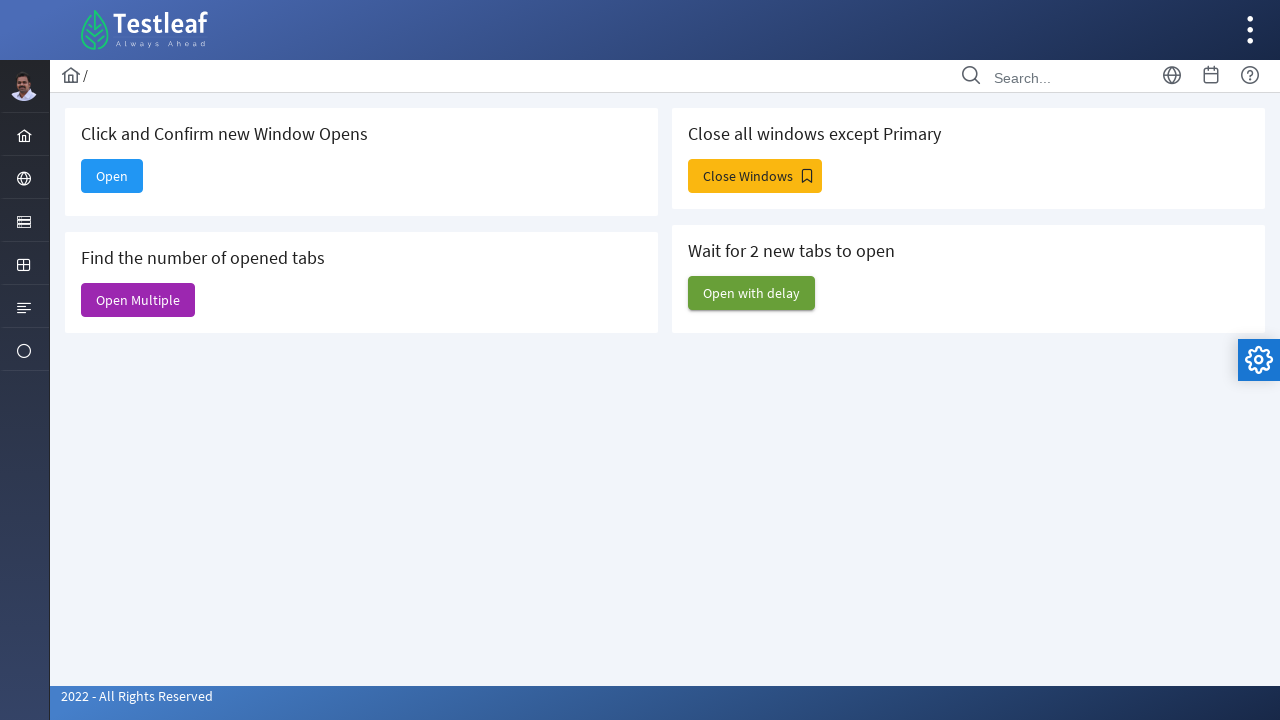